Tests dismissing a JavaScript confirm dialog by clicking a button, dismissing the confirm, and verifying the cancel result.

Starting URL: https://automationfc.github.io/basic-form/index.html

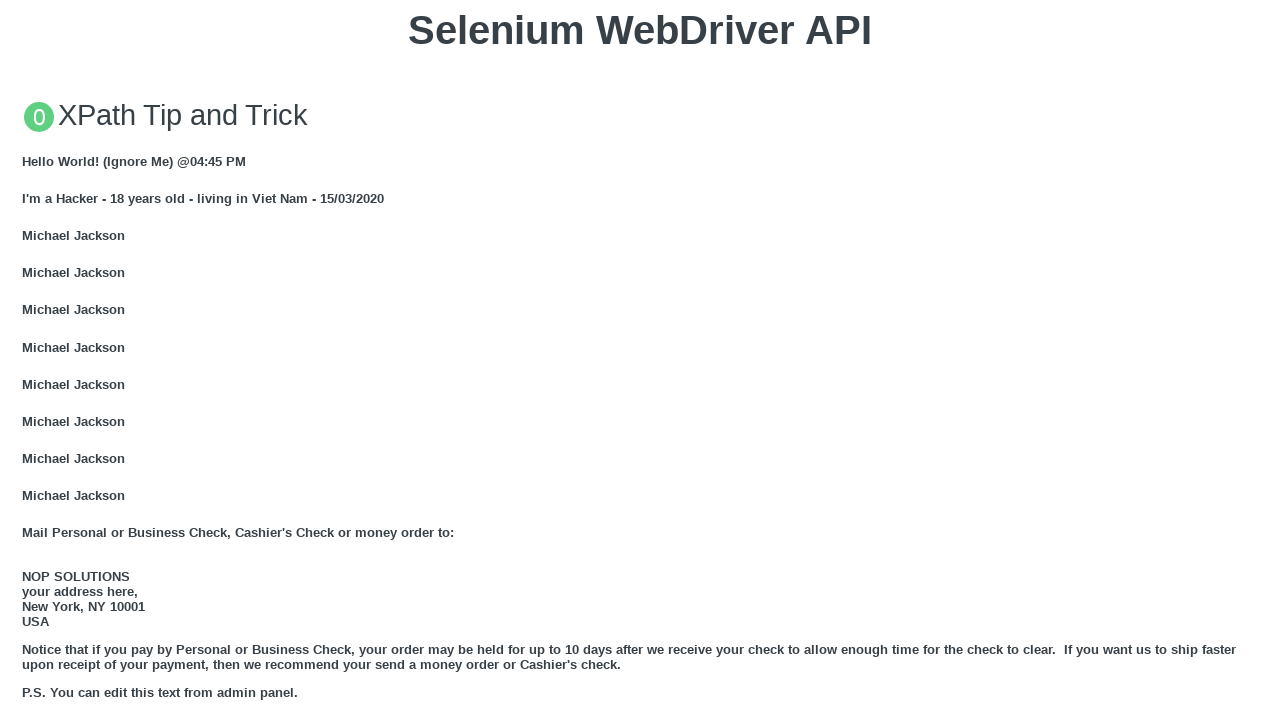

Set up dialog handler to dismiss confirm dialog
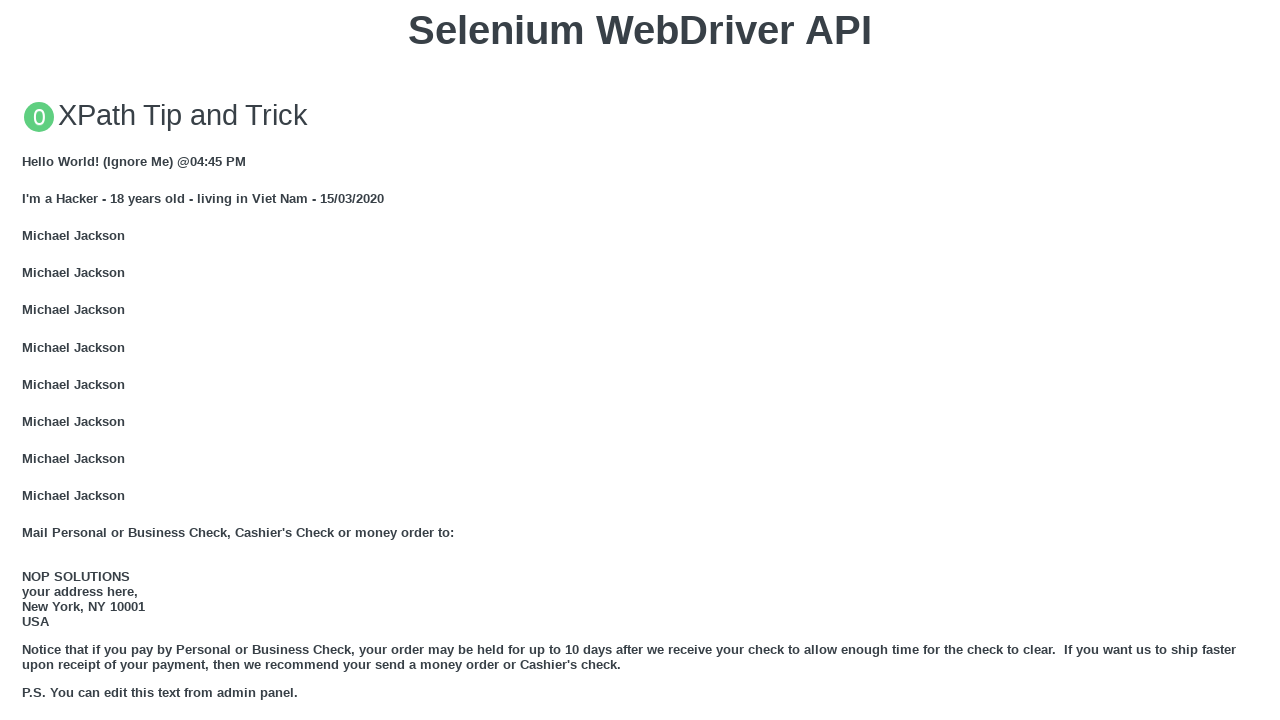

Clicked 'Click for JS Confirm' button to trigger JavaScript confirm dialog at (640, 360) on xpath=//button[text()='Click for JS Confirm']
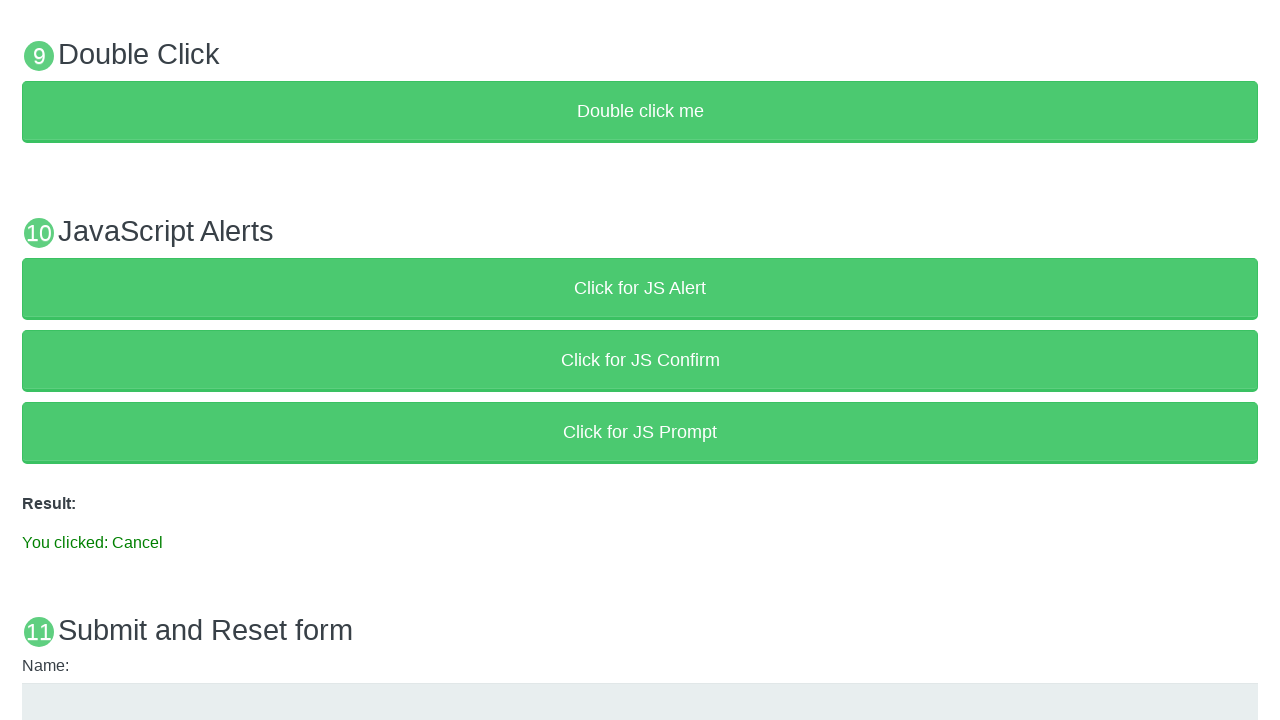

Waited for result element to appear
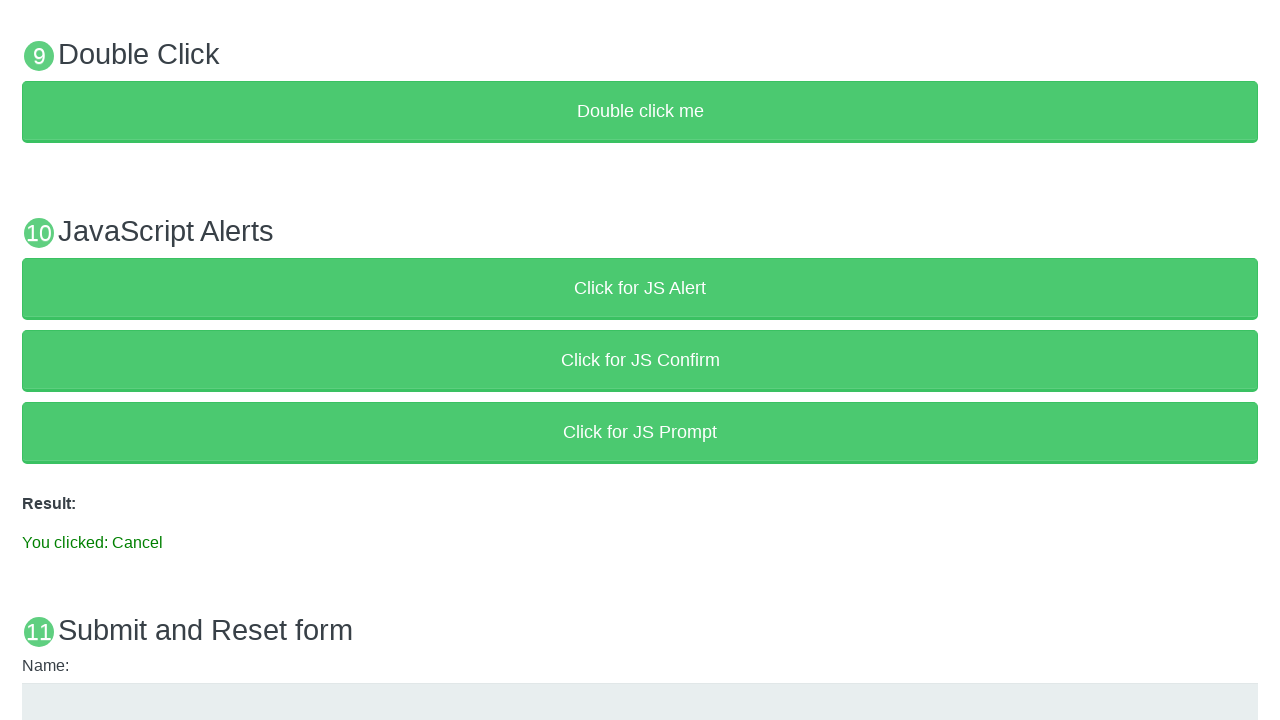

Verified result text shows 'You clicked: Cancel' after dismissing confirm dialog
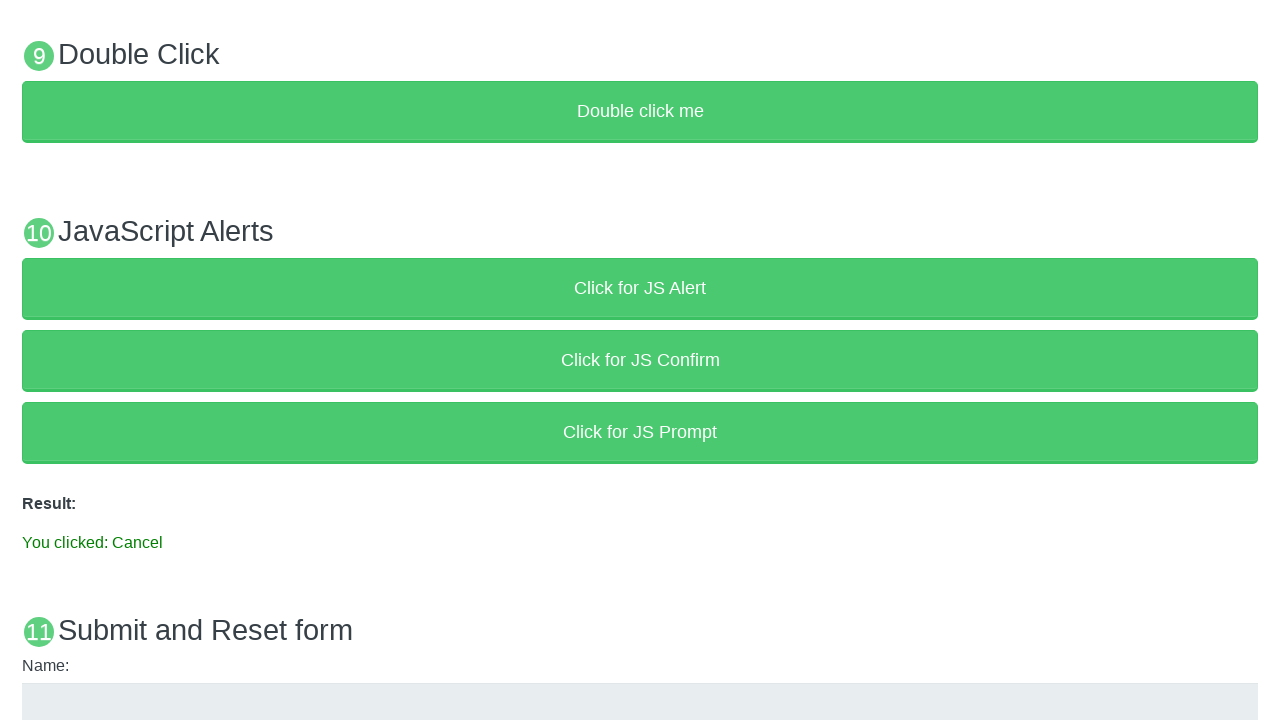

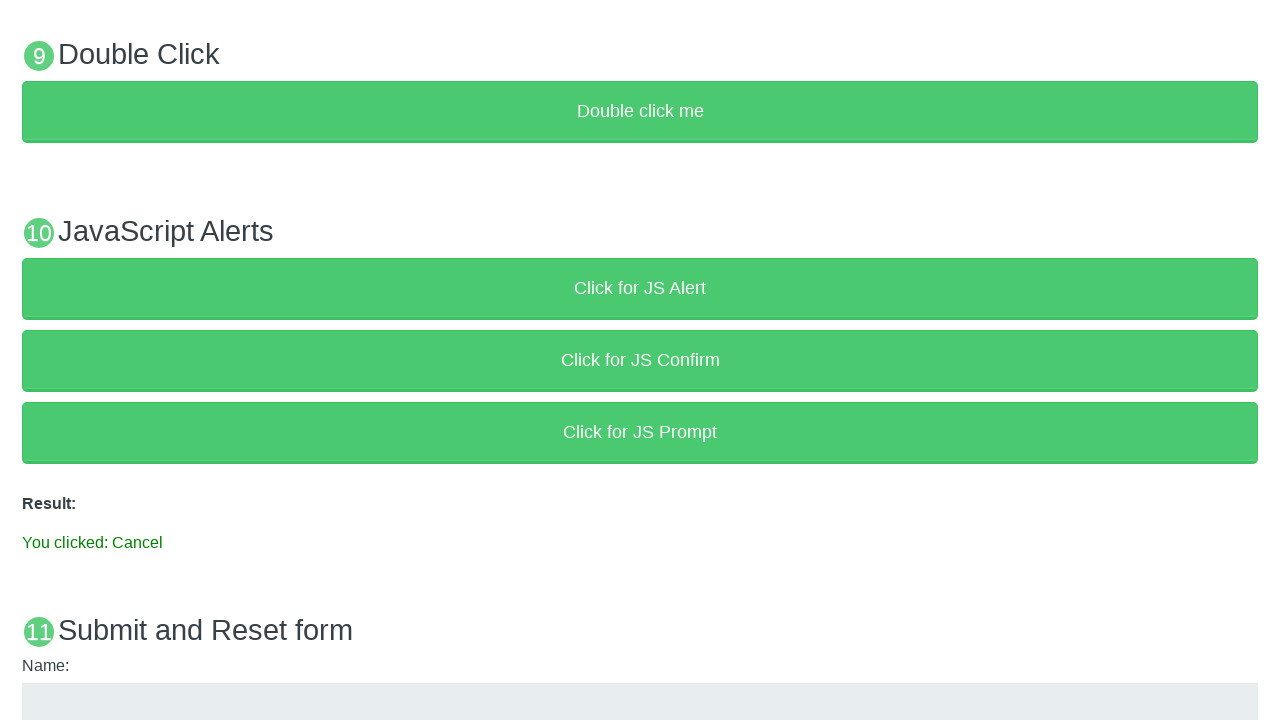